Tests right-click context menu functionality by performing a right-click action on a designated button element

Starting URL: https://swisnl.github.io/jQuery-contextMenu/demo.html

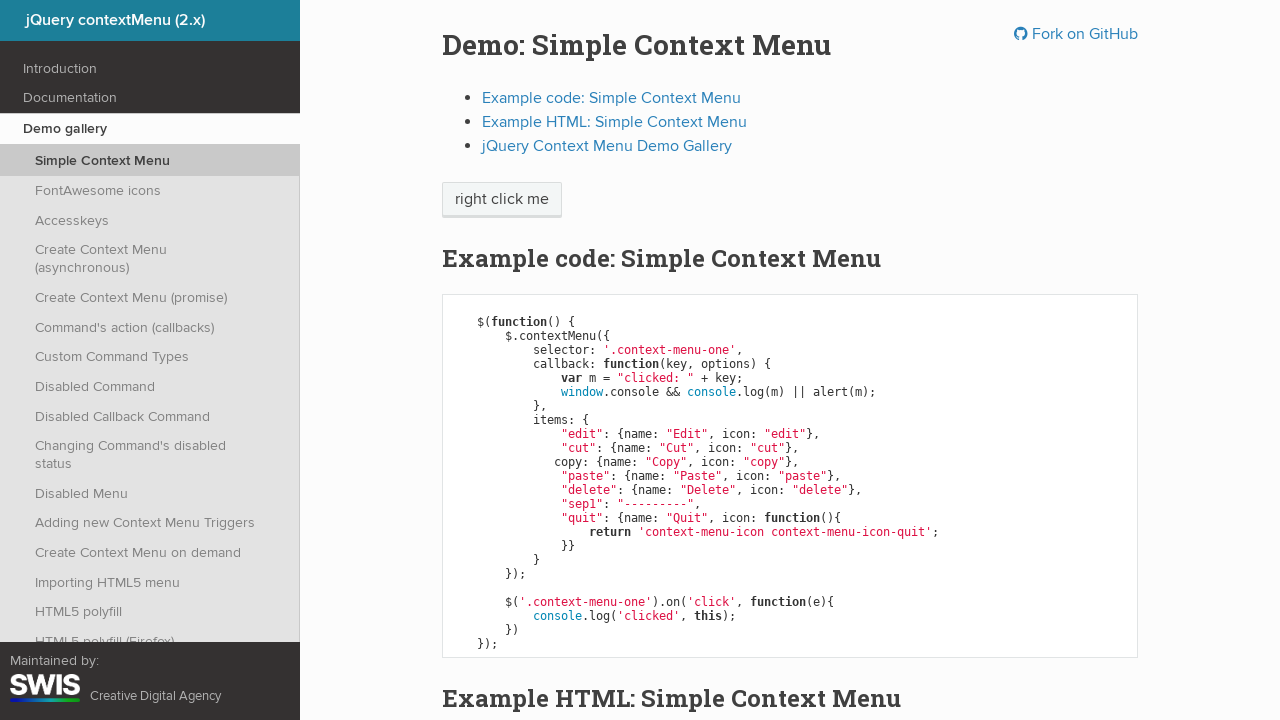

Located right-click target element with text 'right click me'
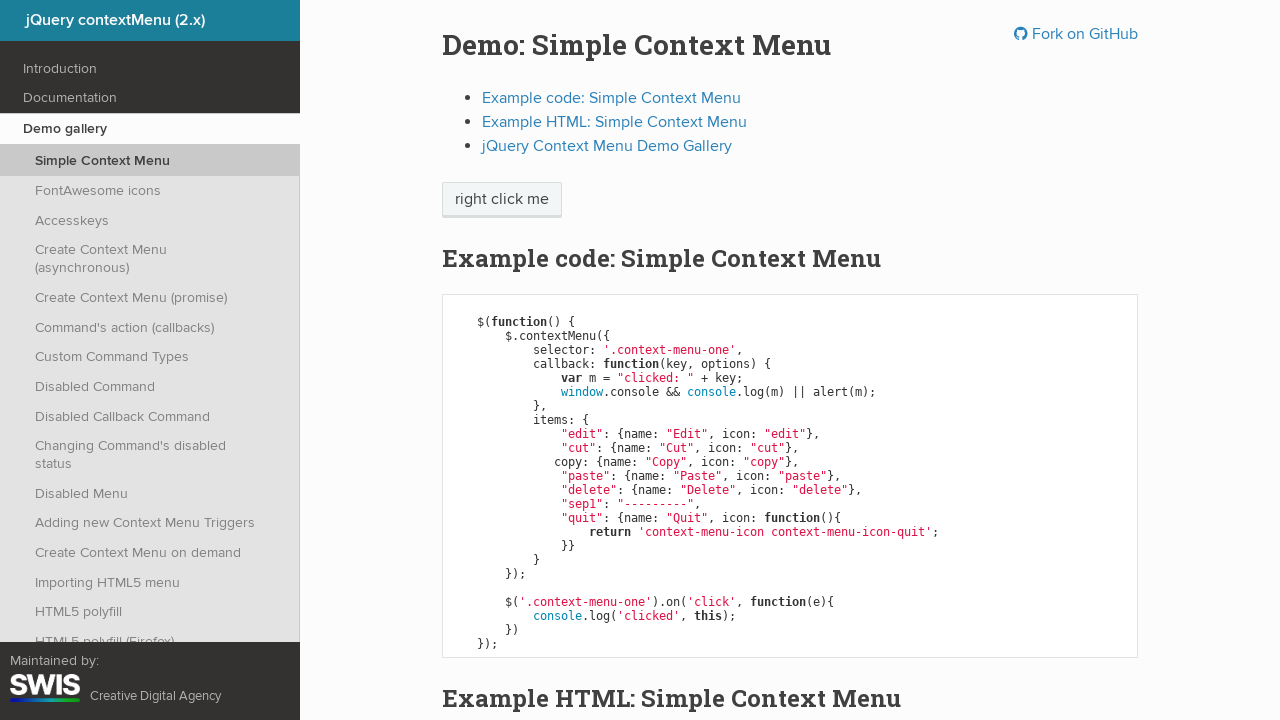

Performed right-click action on the target element at (502, 200) on xpath=//span[text()='right click me']
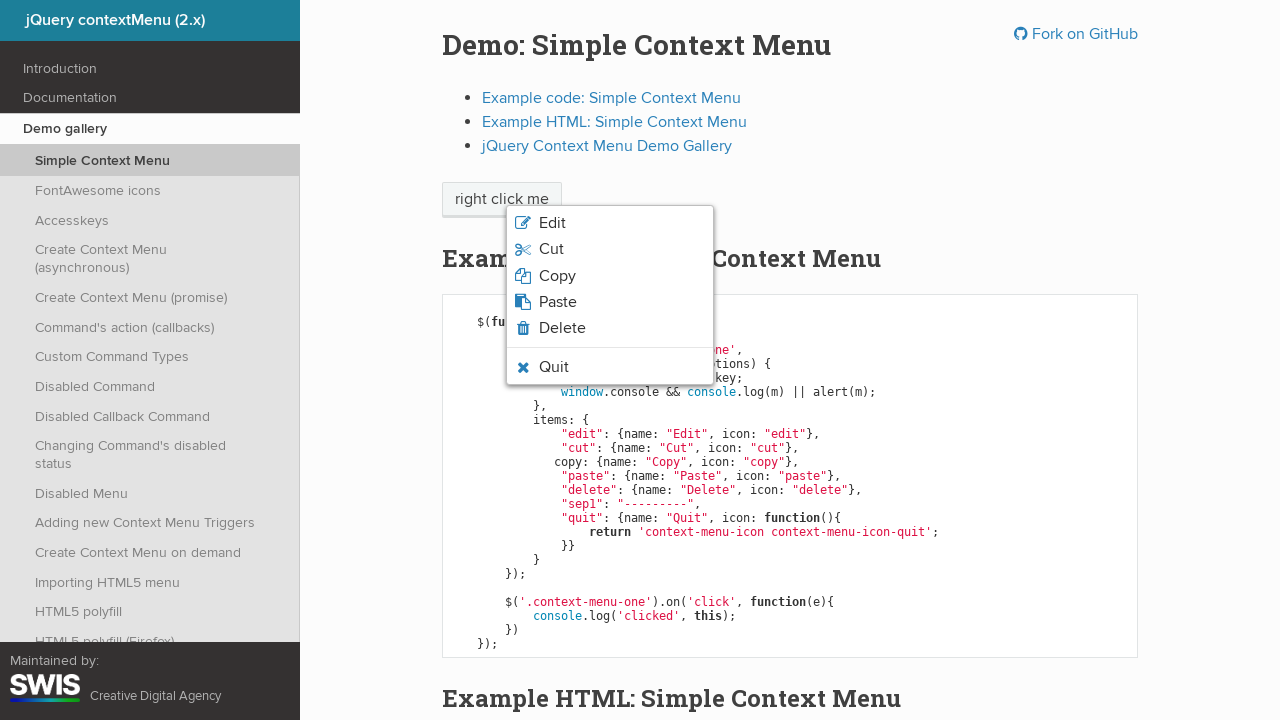

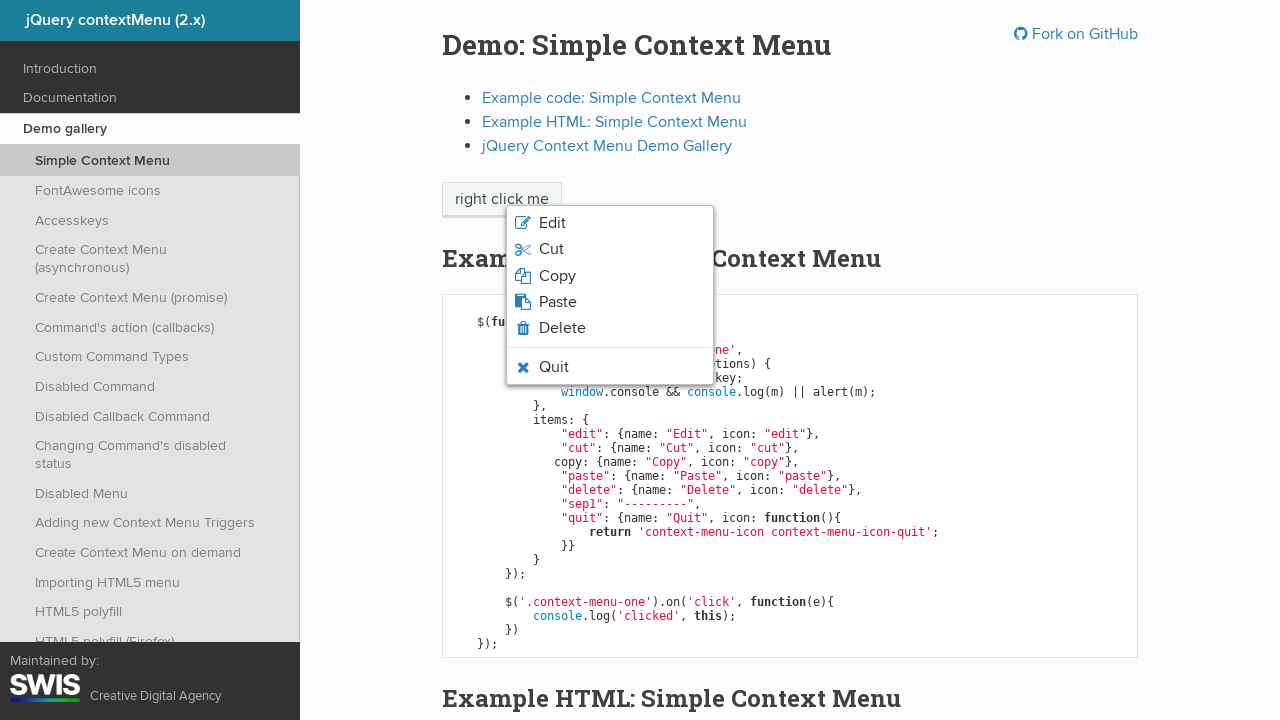